Tests radio button interaction by finding all radio buttons on a practice page and clicking each one that is not already selected.

Starting URL: https://www.tutorialspoint.com/selenium/practice/selenium_automation_practice.php

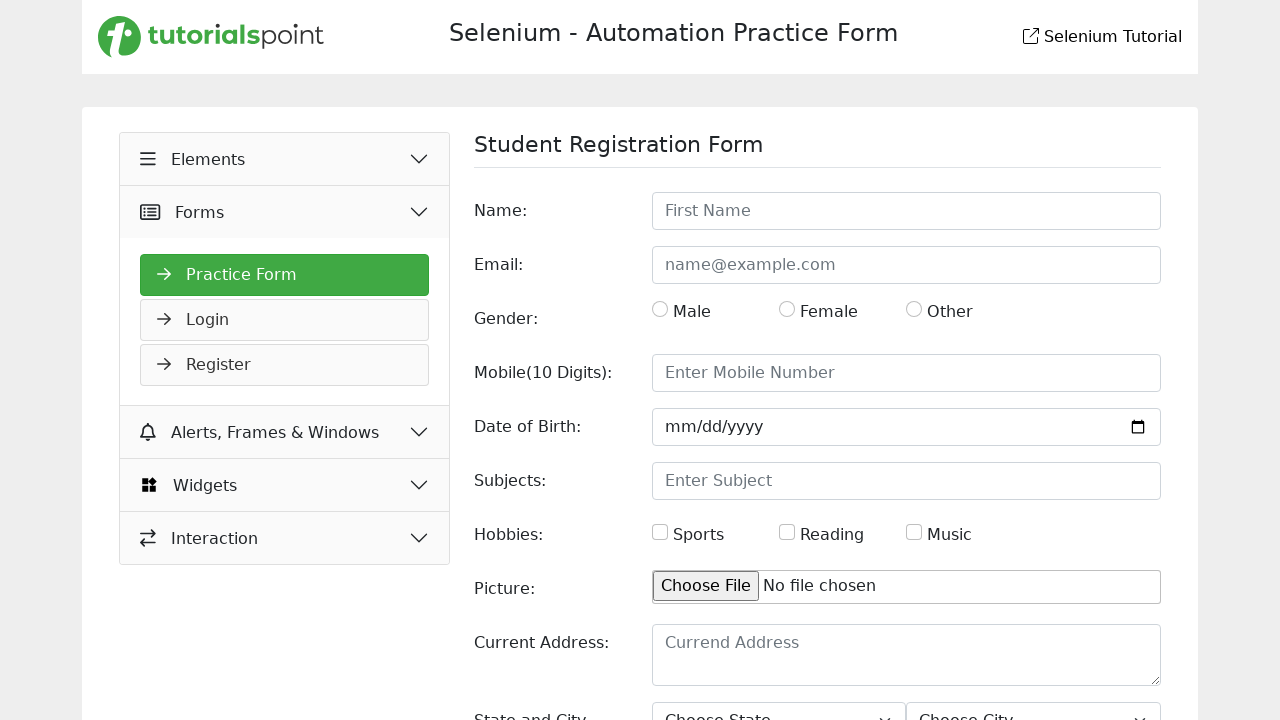

Waited for radio buttons to load on the practice page
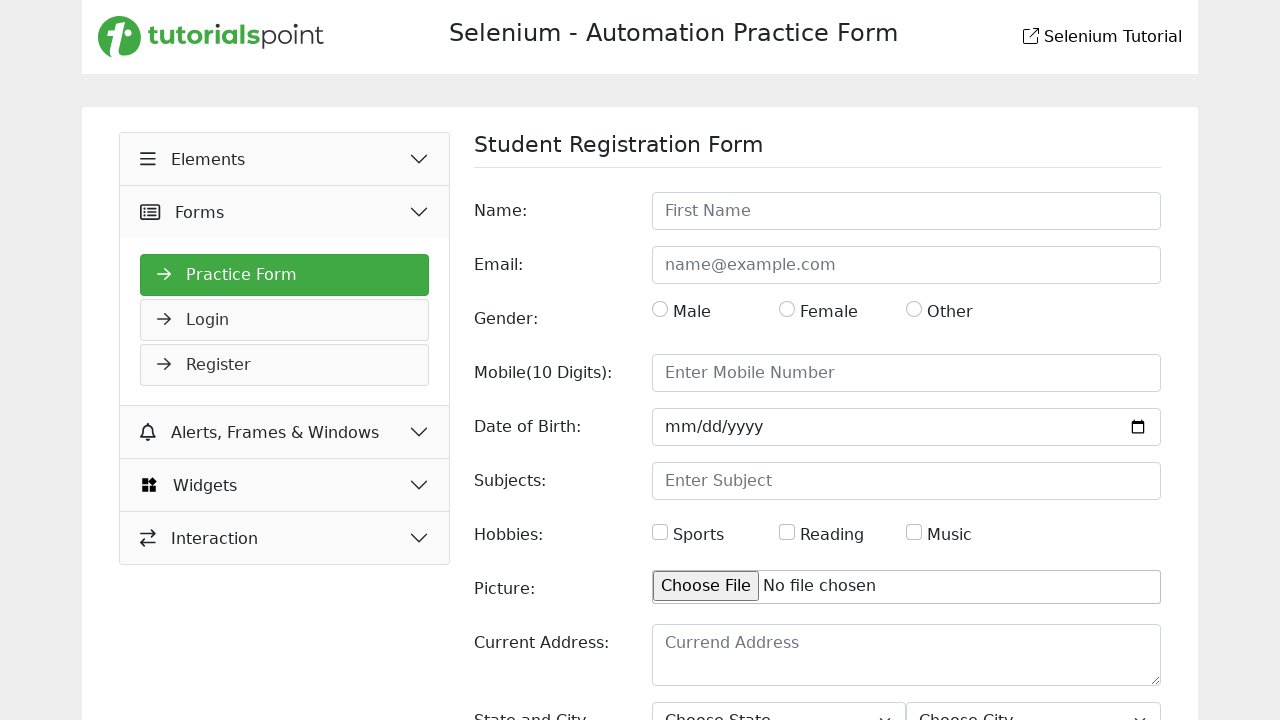

Located all radio buttons on the page
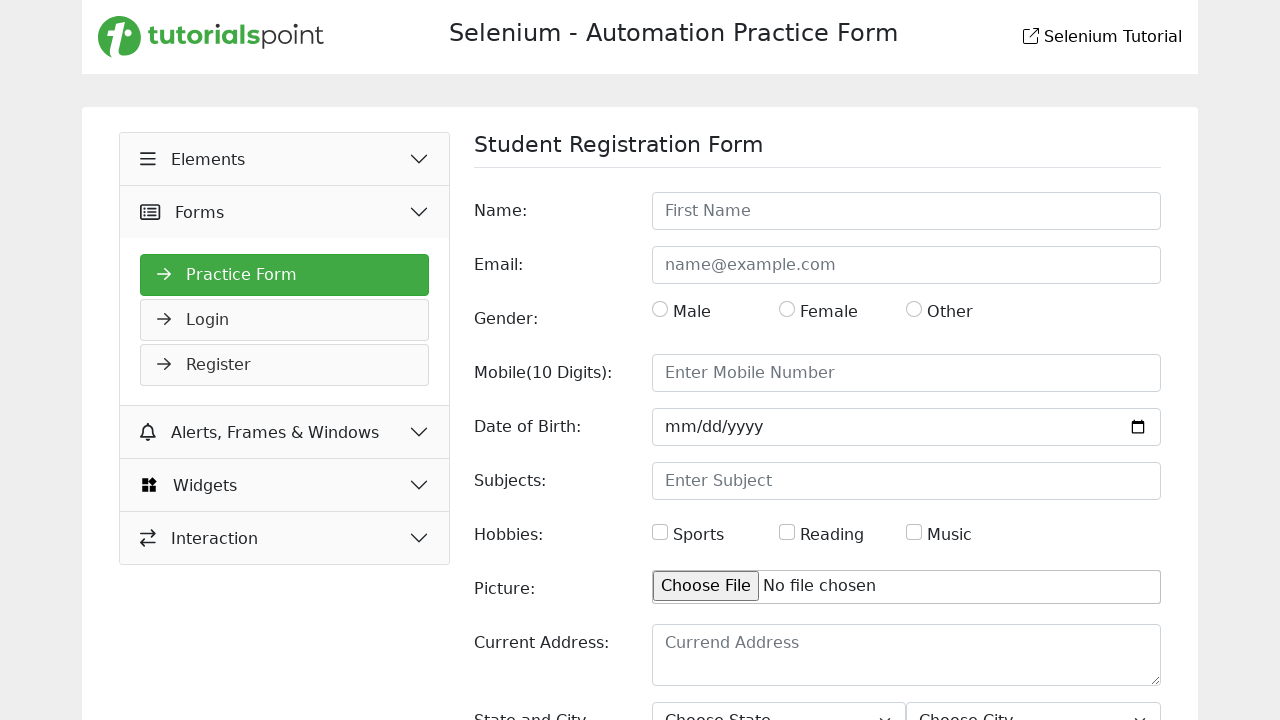

Found 3 radio buttons on the page
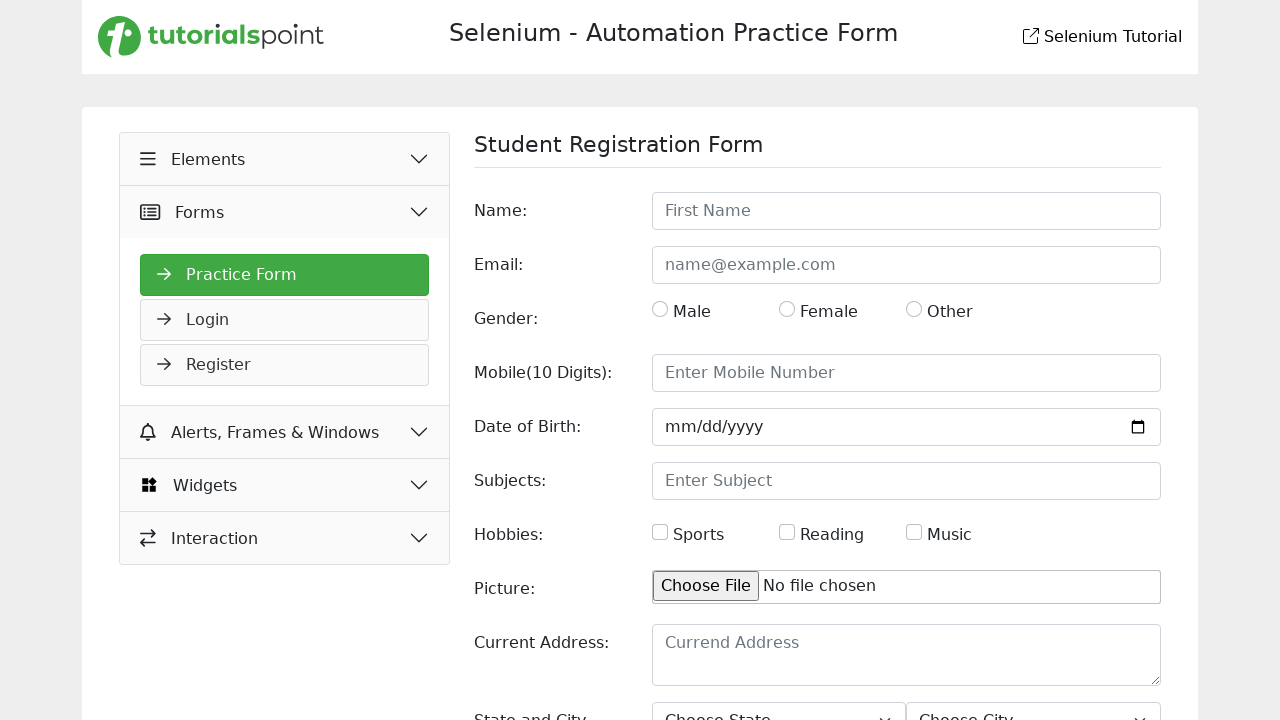

Scrolled radio button 1 into view
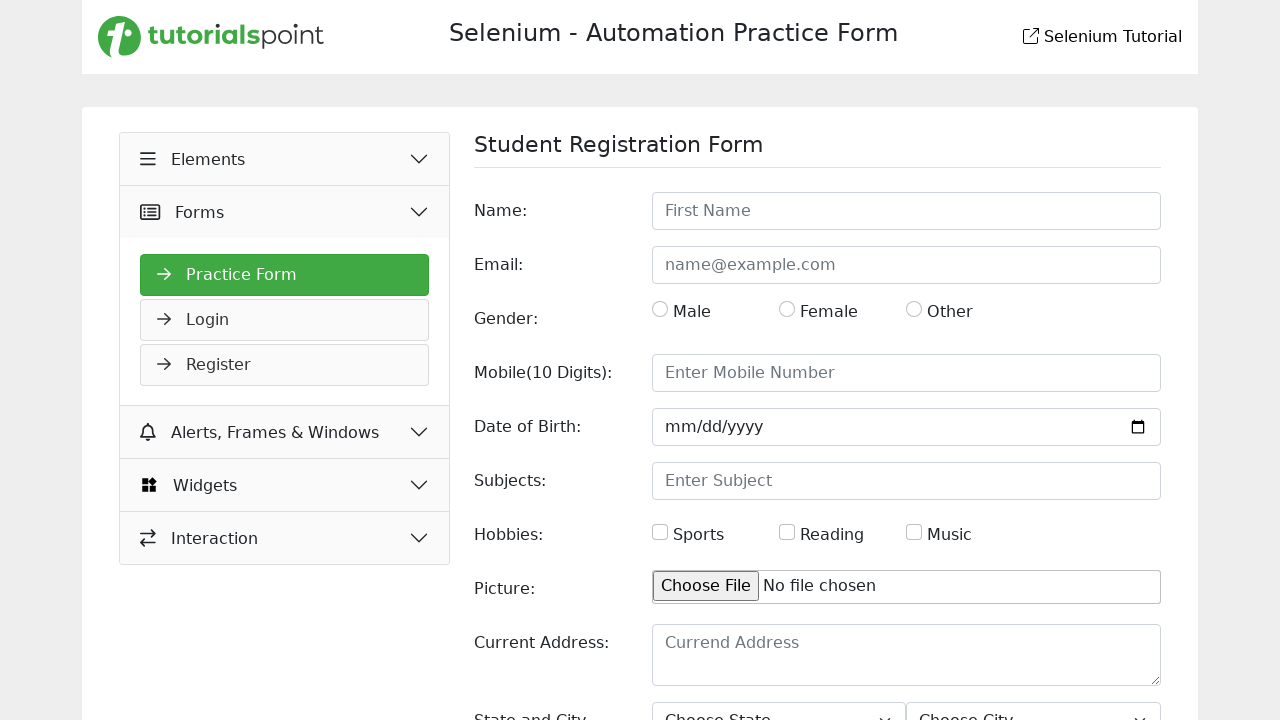

Clicked radio button 1 to select it at (660, 309) on input[type='radio'] >> nth=0
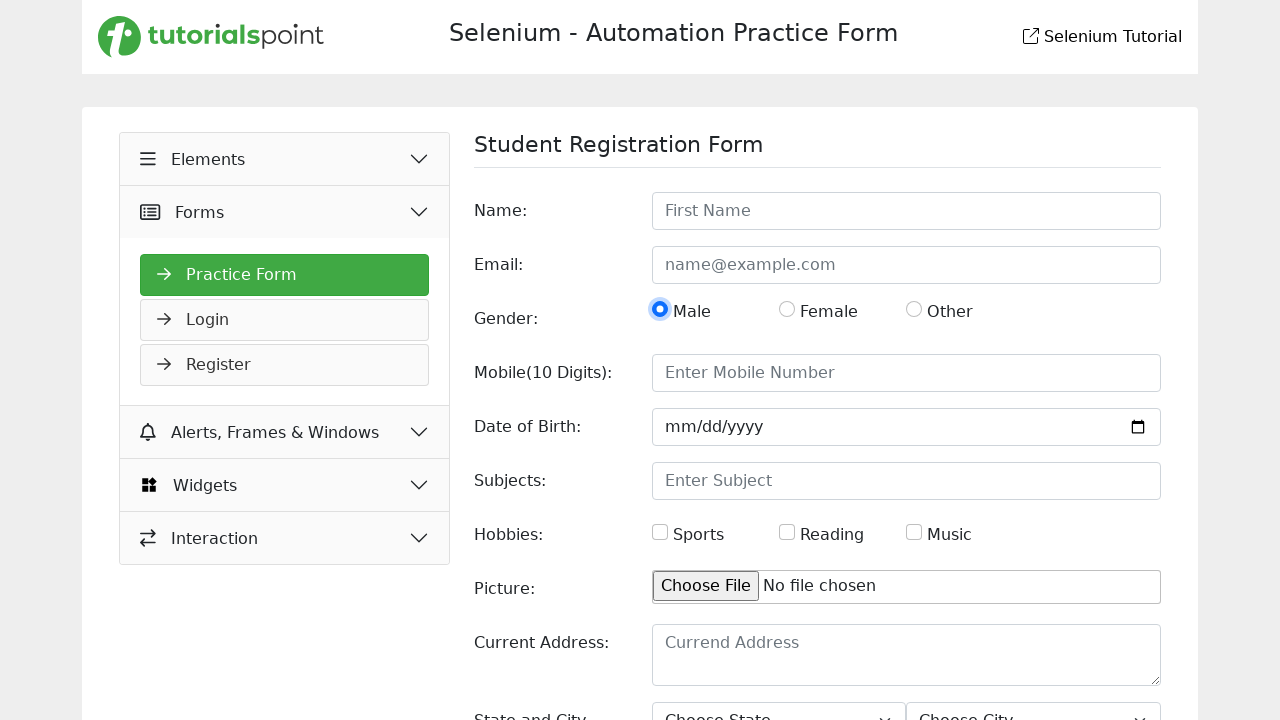

Scrolled radio button 2 into view
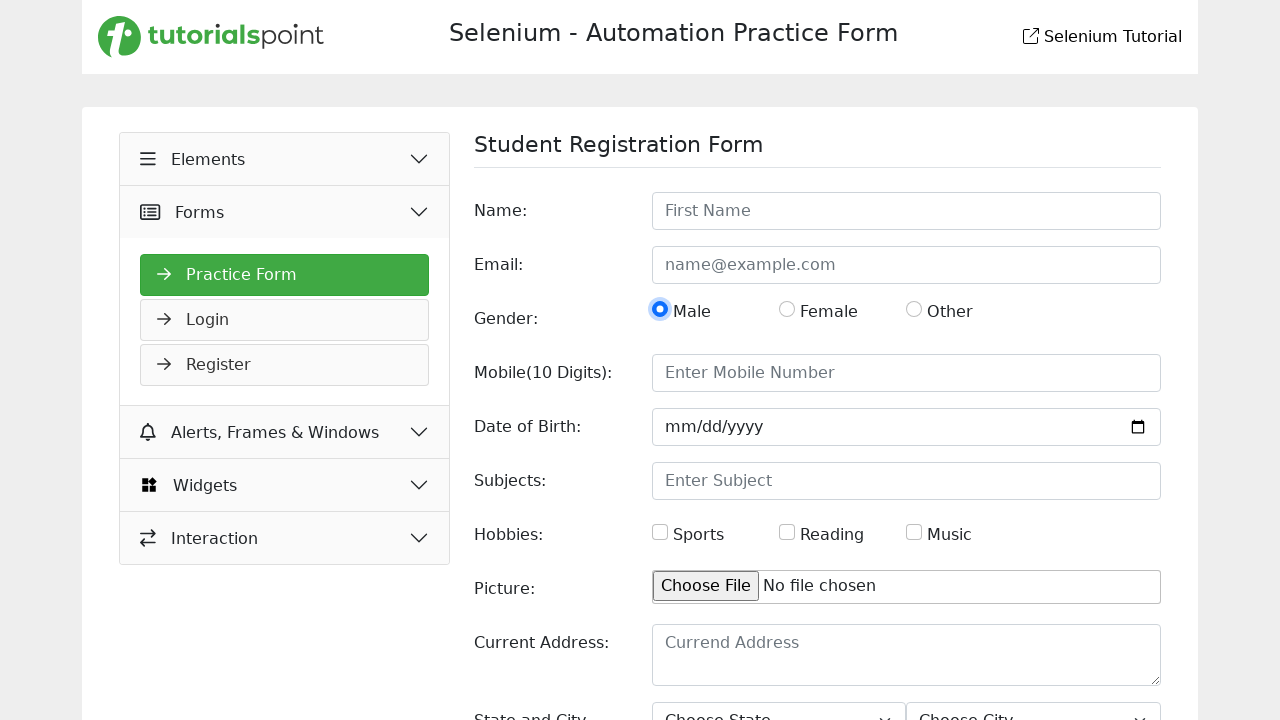

Clicked radio button 2 to select it at (787, 309) on input[type='radio'] >> nth=1
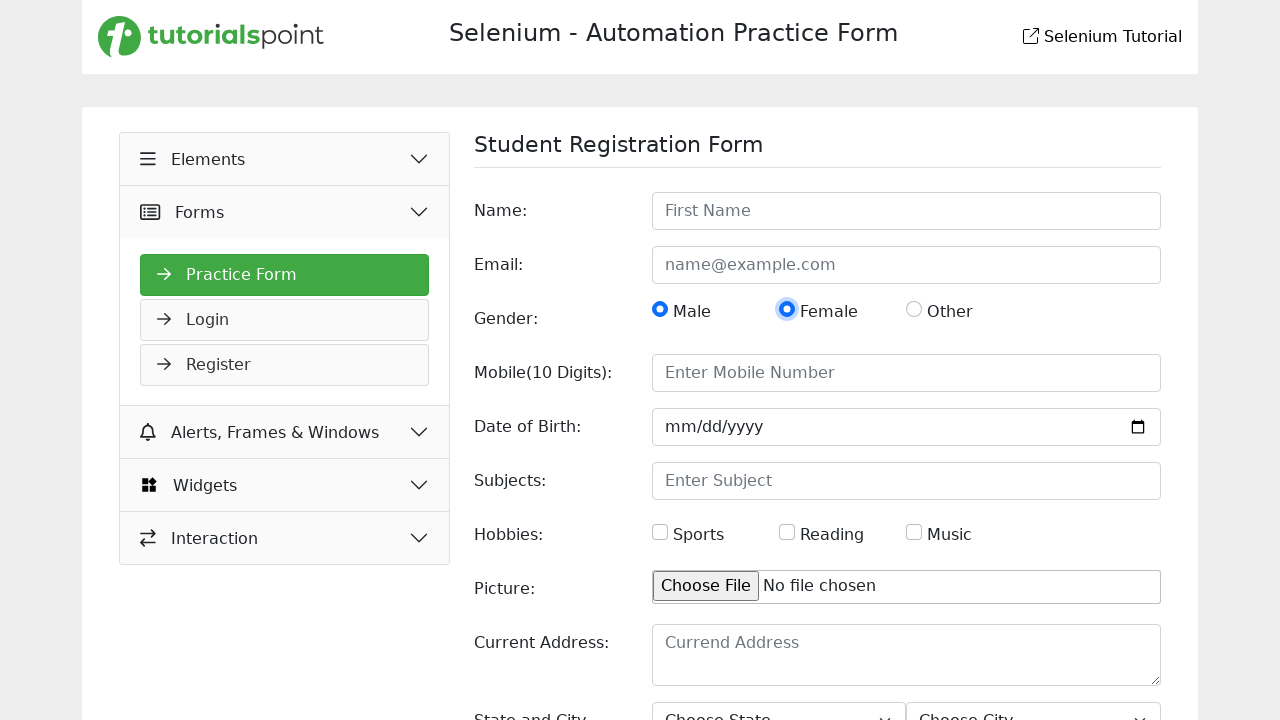

Scrolled radio button 3 into view
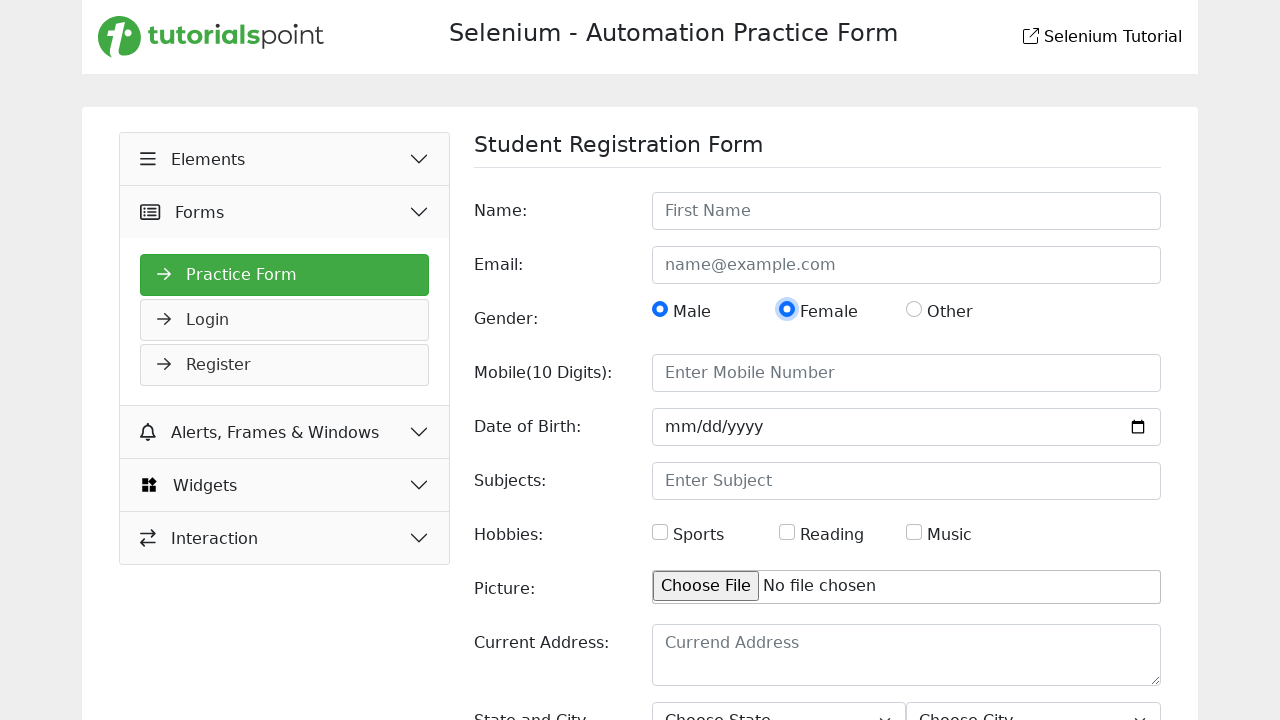

Clicked radio button 3 to select it at (914, 309) on input[type='radio'] >> nth=2
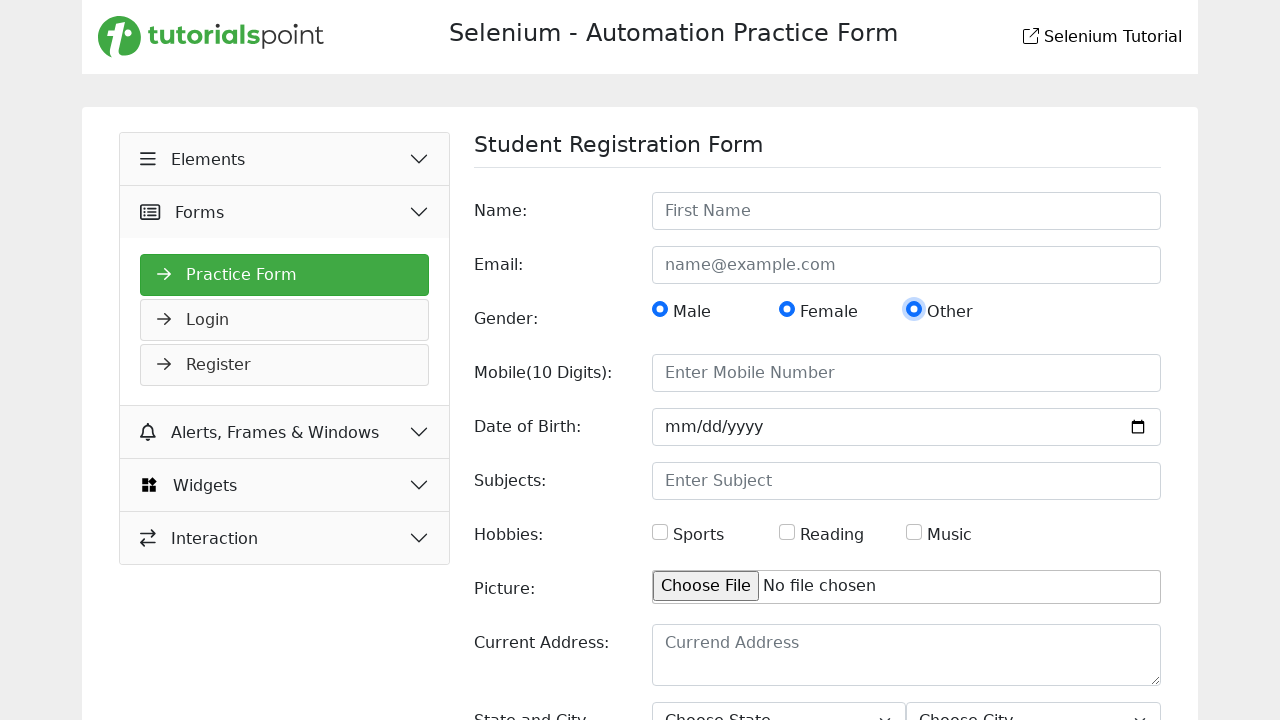

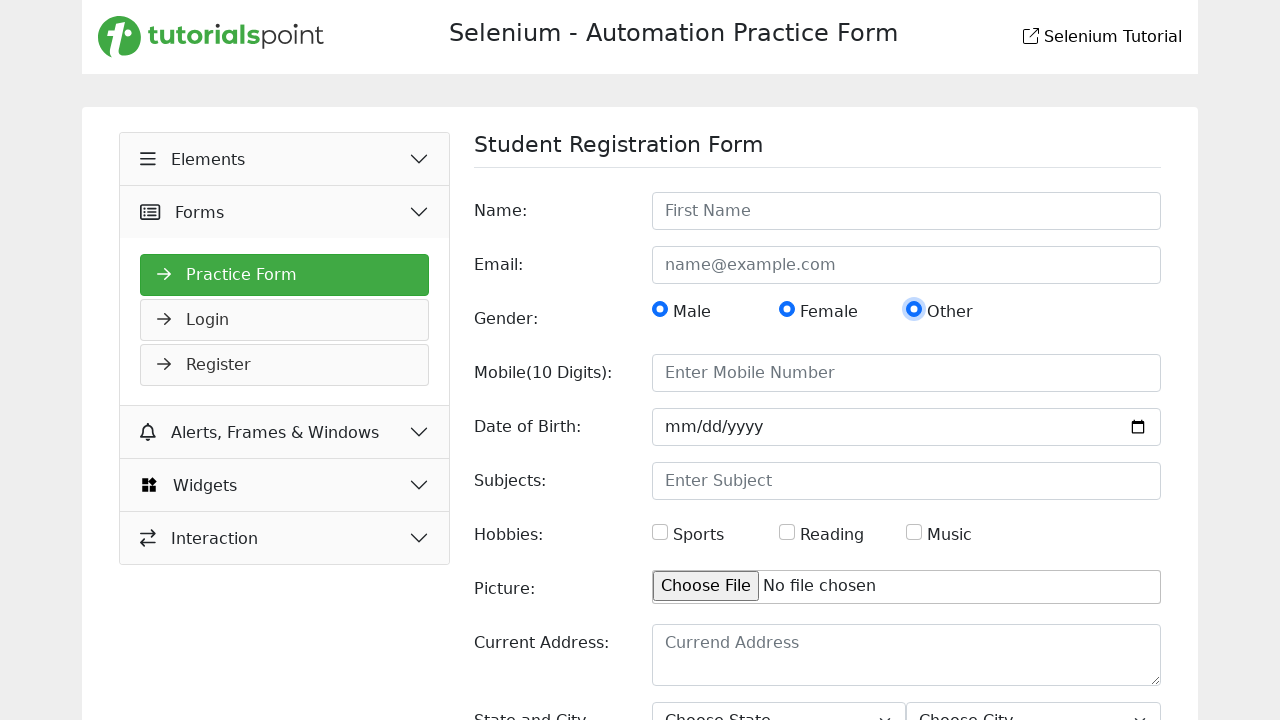